Tests contact form submission by navigating to the contact page, filling out the form fields, and submitting the form

Starting URL: https://alchemy.hguy.co/lms

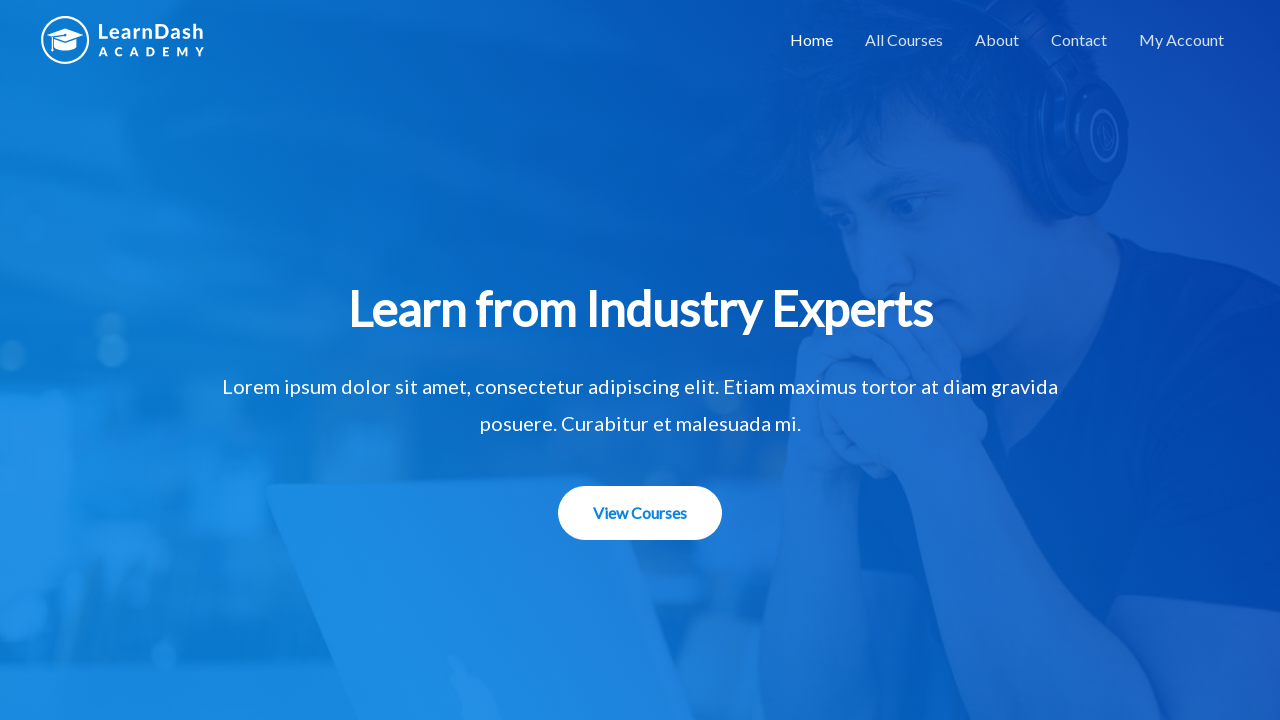

Clicked link to navigate to contact page at (1079, 40) on a[href='https://alchemy.hguy.co/lms/contact/']
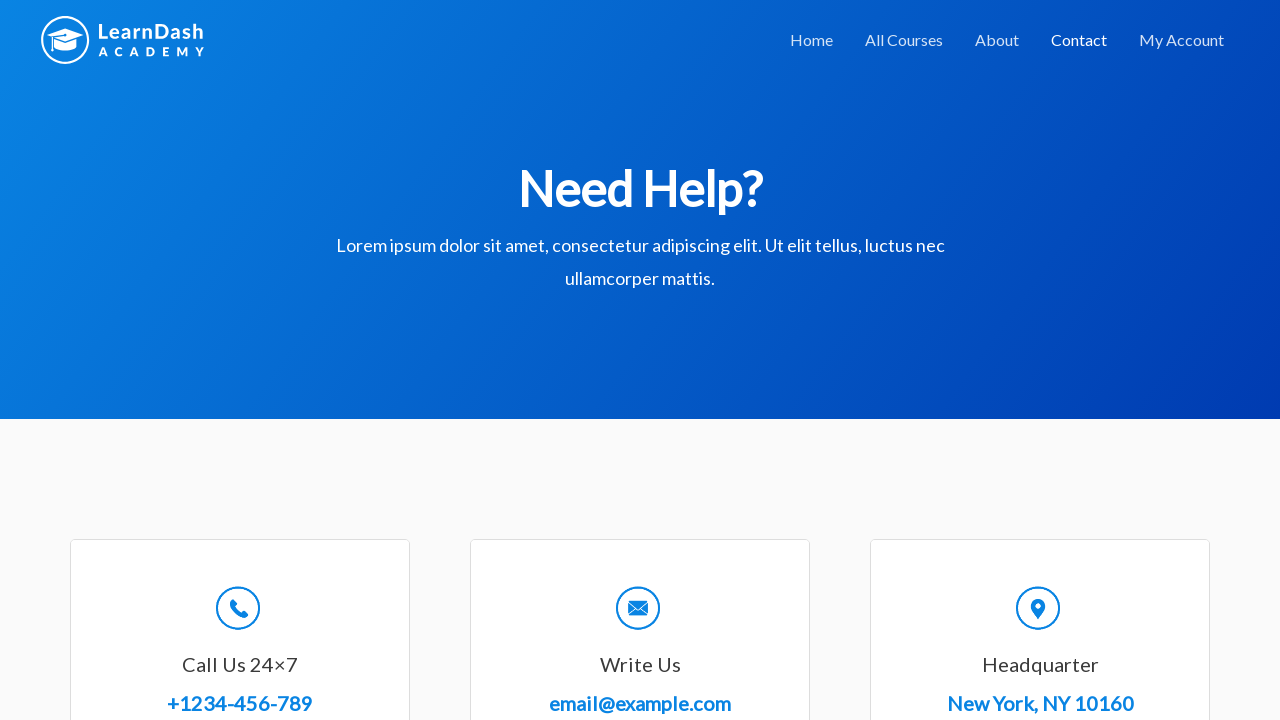

Filled name field with 'John Smith' on #wpforms-8-field_0
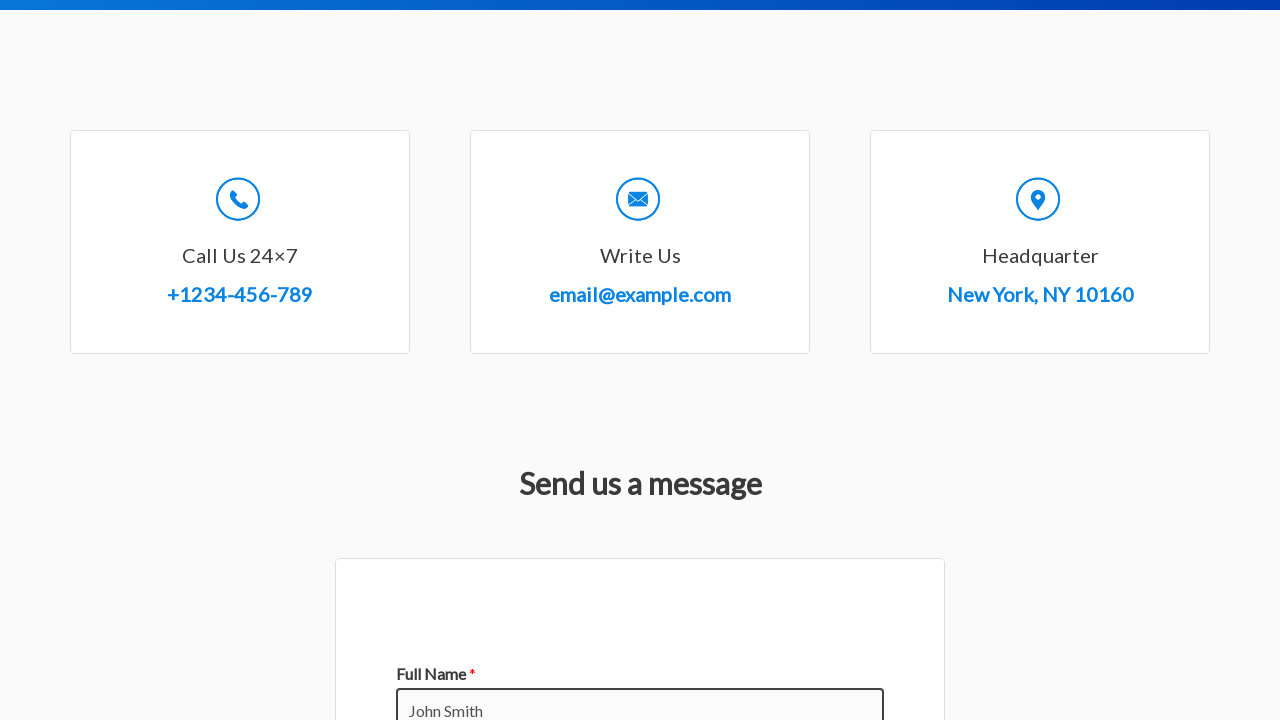

Filled email field with 'john.smith@example.com' on #wpforms-8-field_1
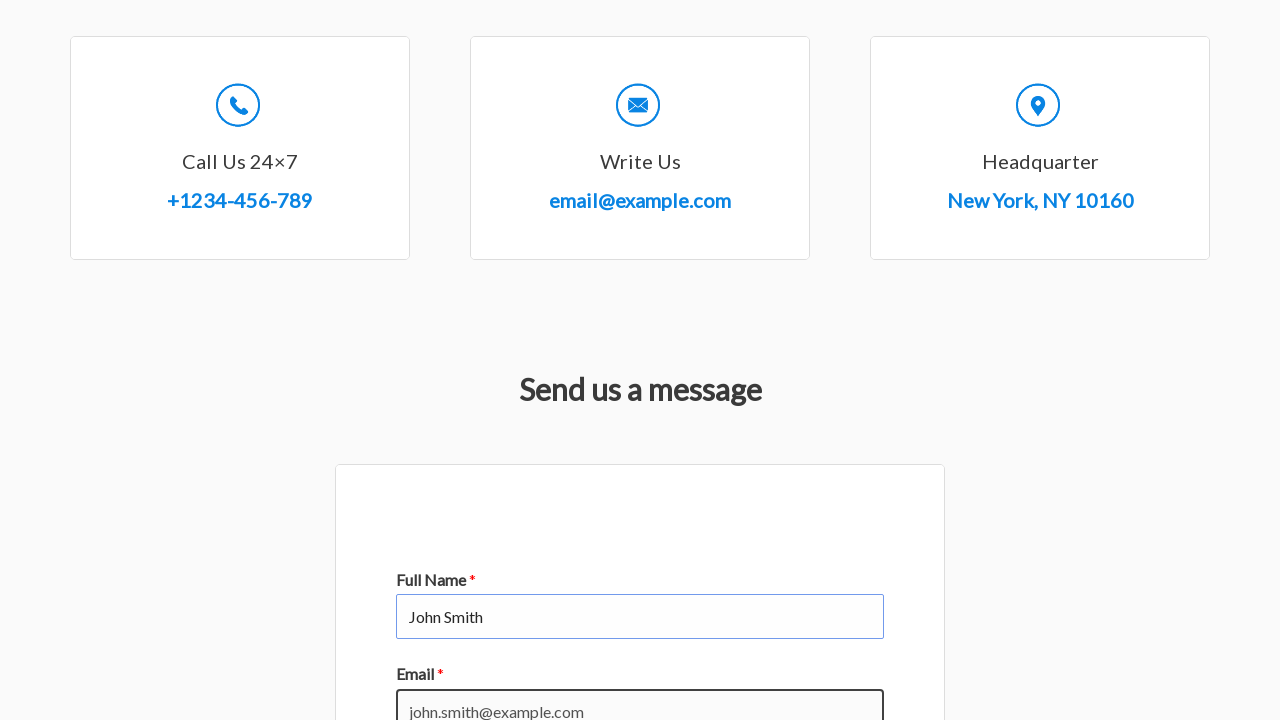

Filled subject field with 'General Inquiry' on #wpforms-8-field_3
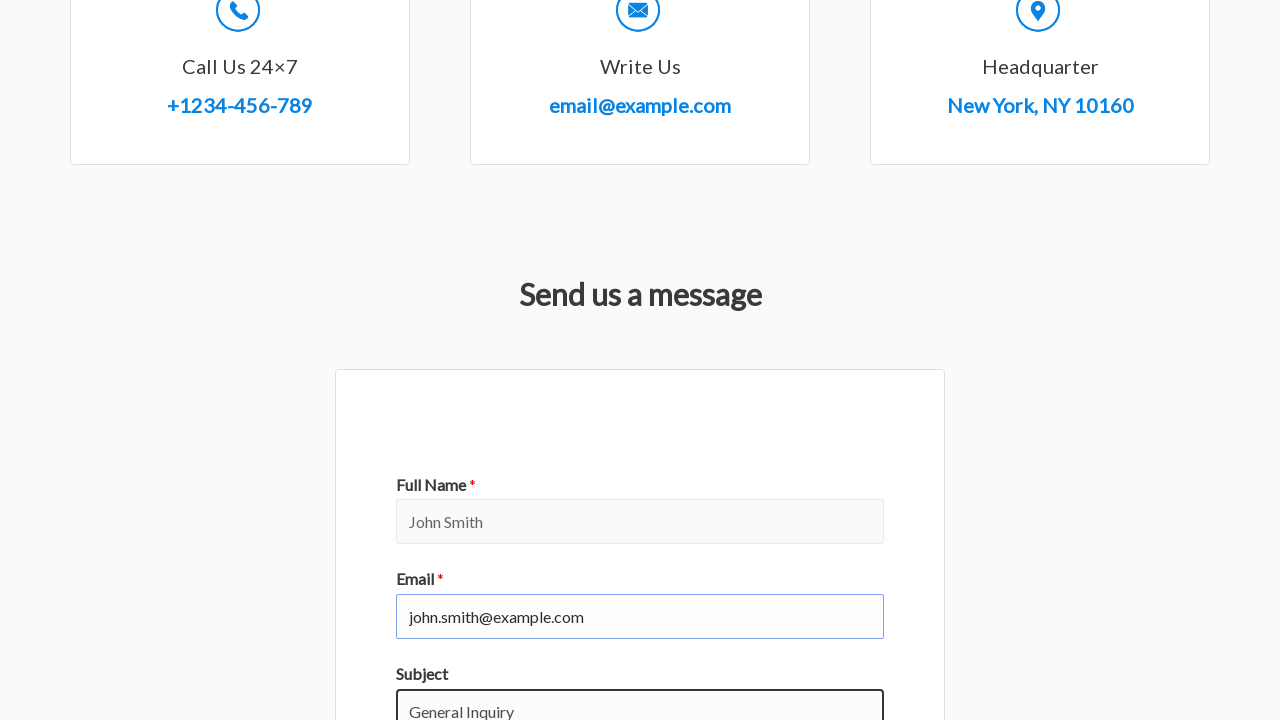

Filled message field with inquiry text on #wpforms-8-field_2
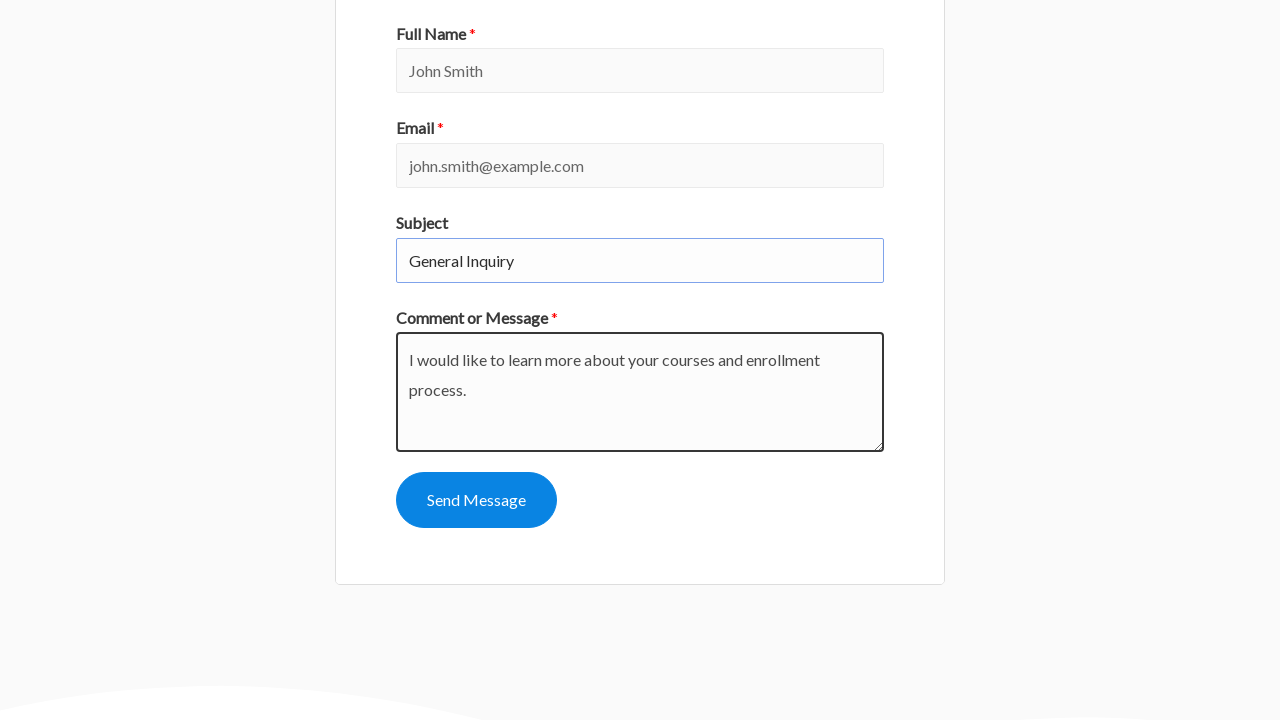

Clicked submit button to send contact form at (476, 500) on #wpforms-submit-8
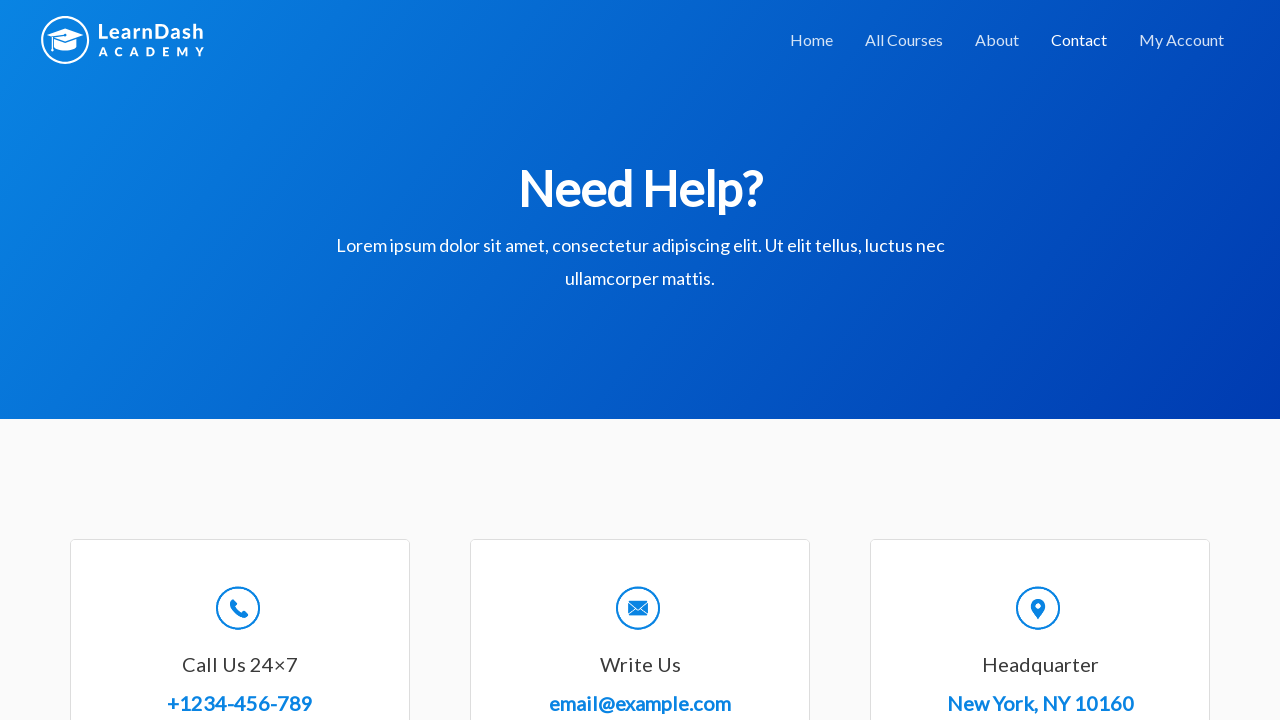

Confirmation message with 'Thanks' appeared after form submission
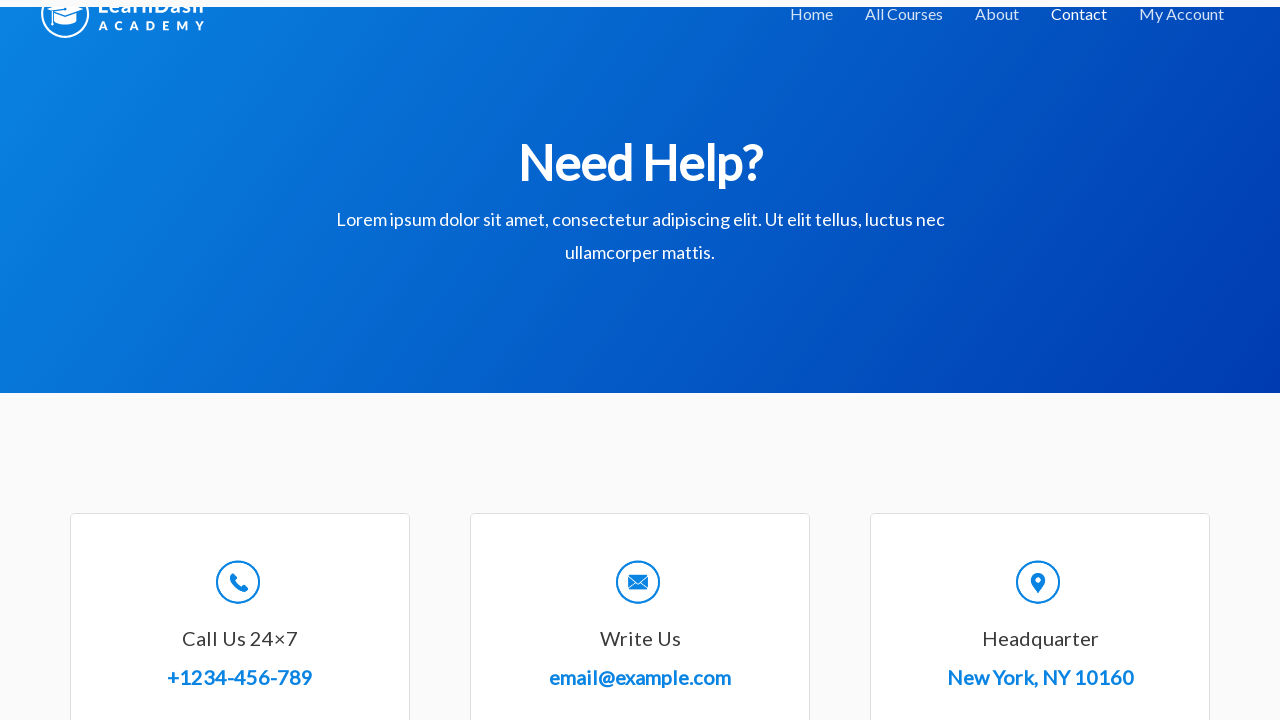

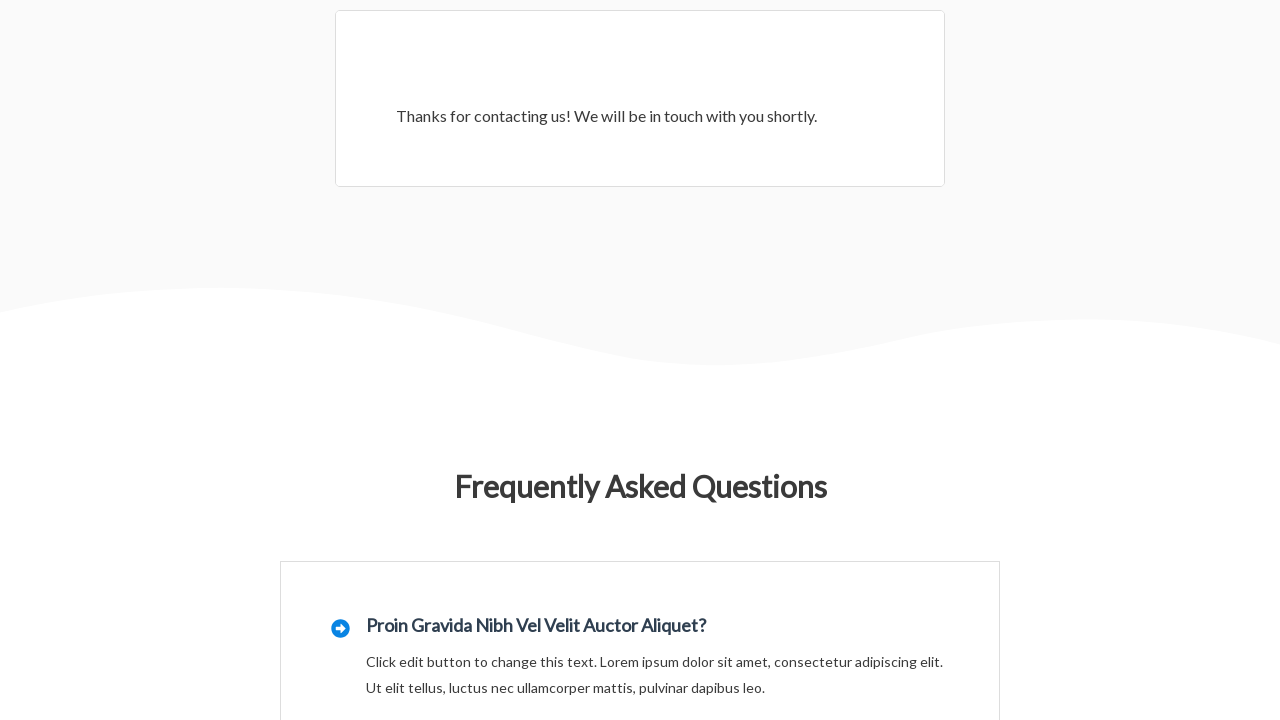